Opens ArtfulHome website and waits before closing the browser

Starting URL: http://www.artfulhome.com

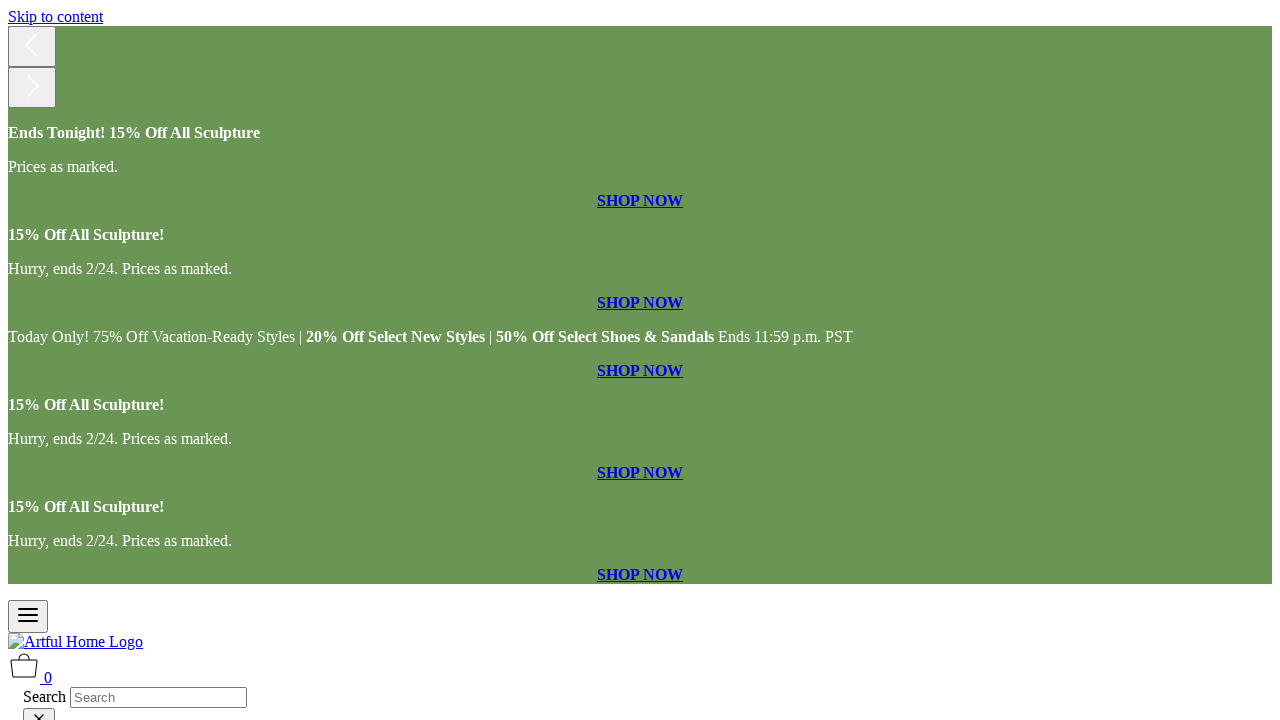

Waited 6 seconds for ArtfulHome homepage to fully load
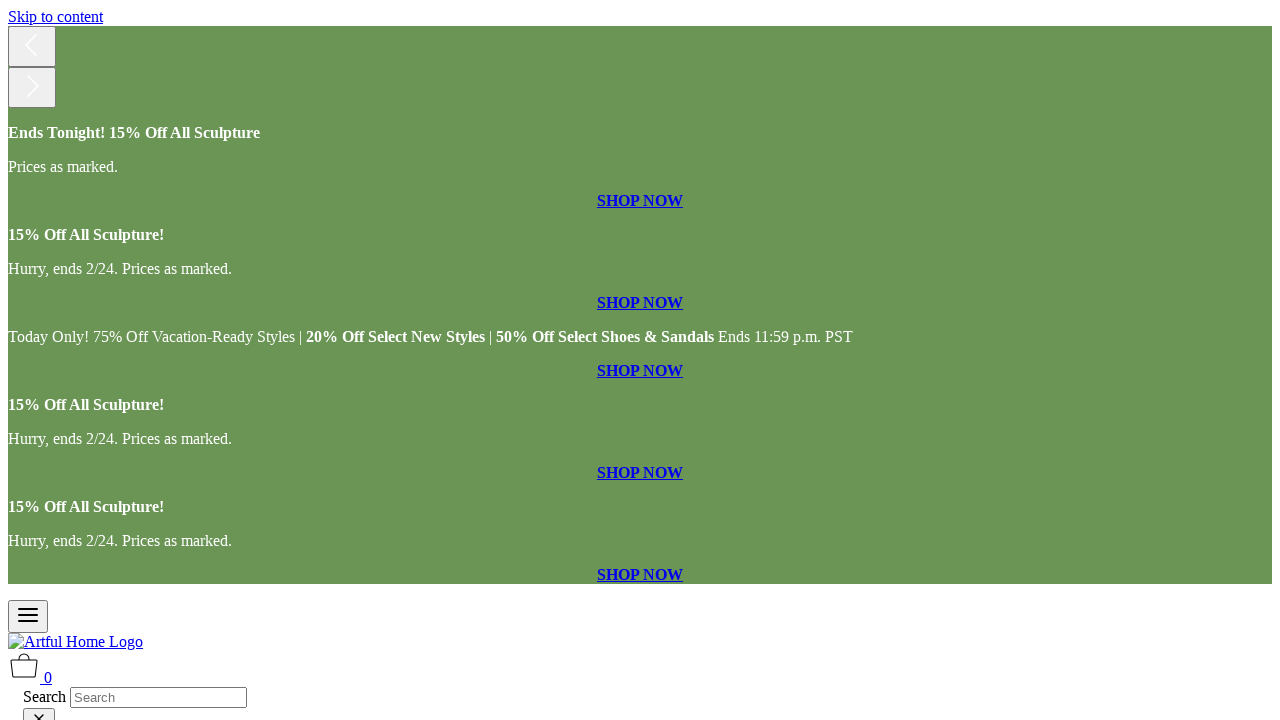

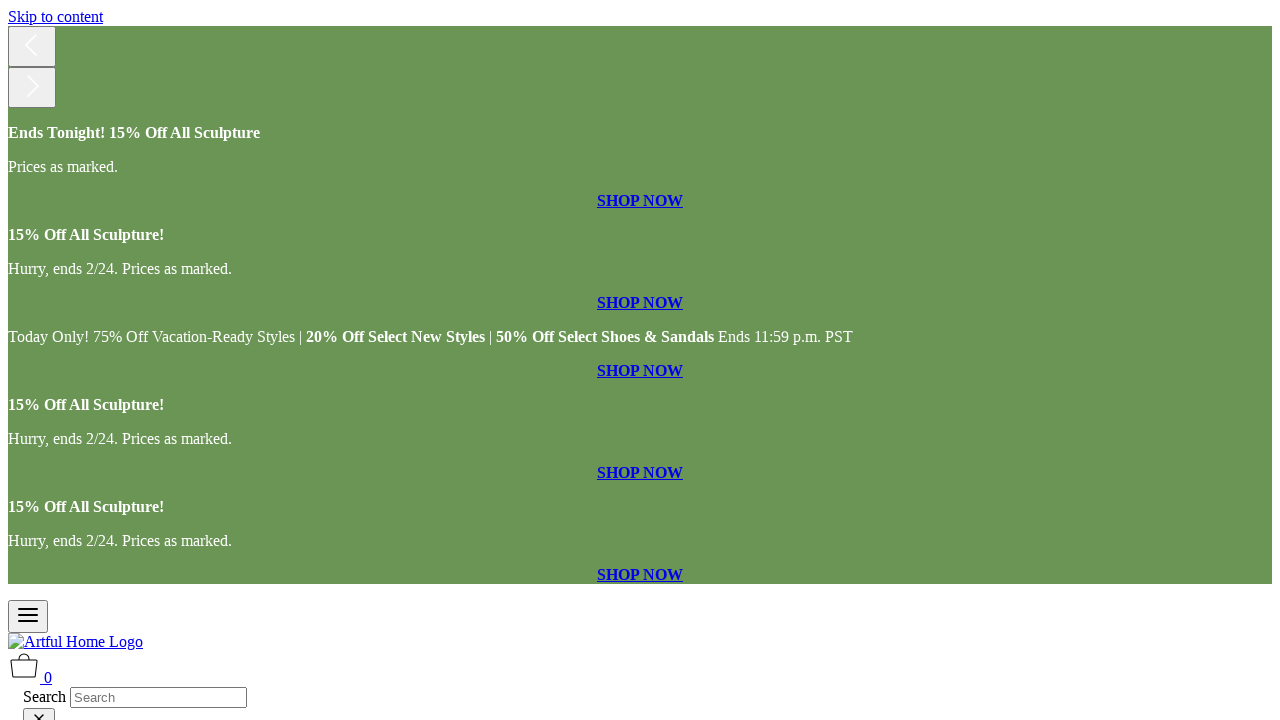